Tests copy-paste functionality on a registration form by entering text in the first name field, copying it, and pasting it into the last name field

Starting URL: http://demo.automationtesting.in/Register.html

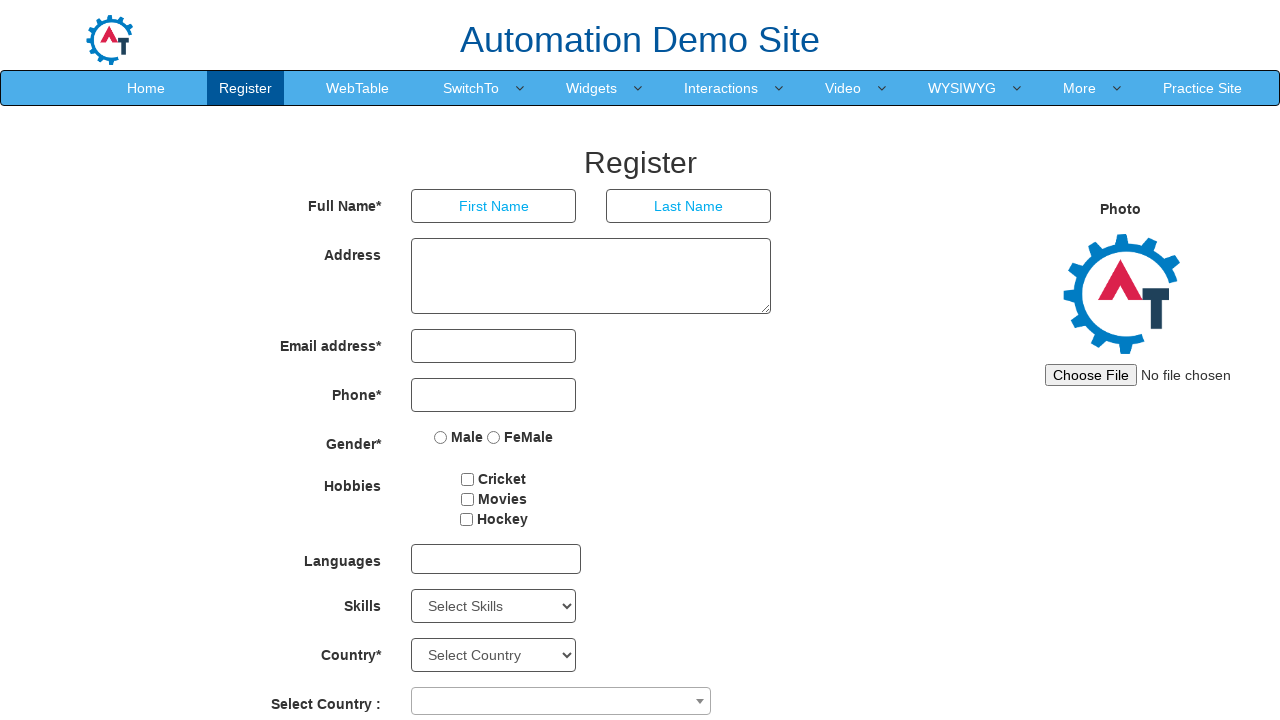

Filled first name field with 'admin' on input[placeholder='First Name']
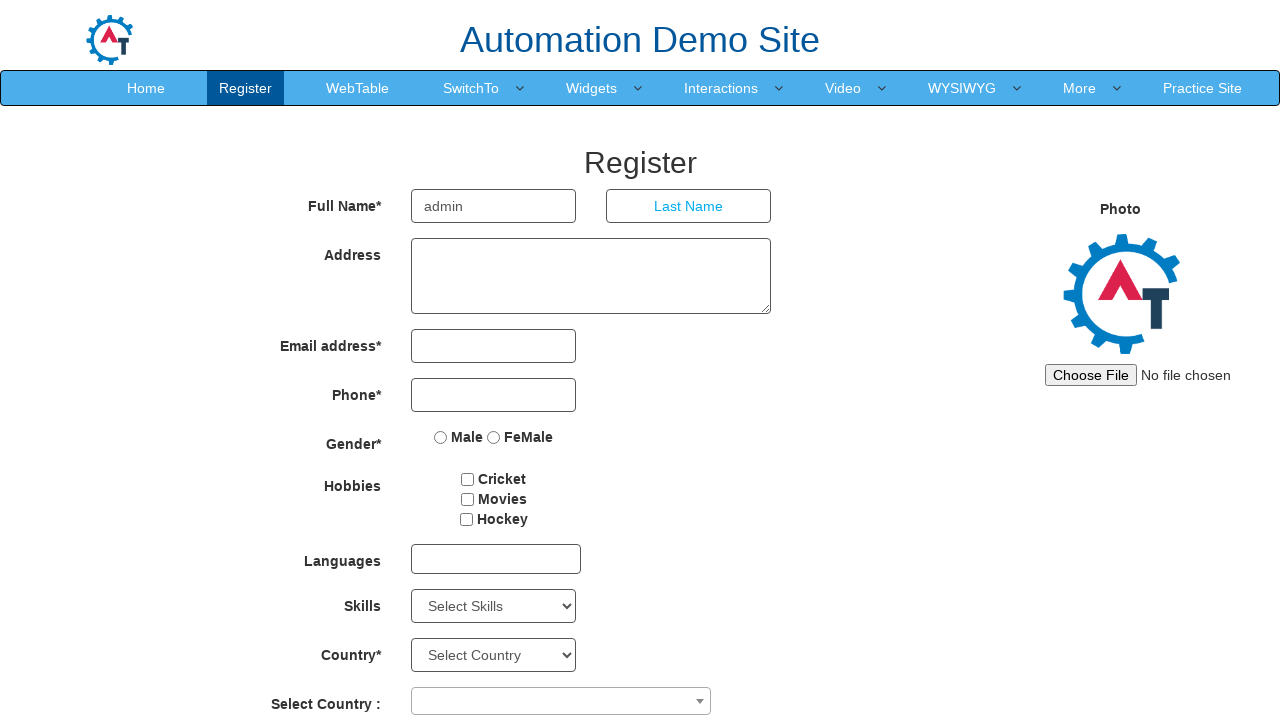

Double-clicked first name field to select all text at (494, 206) on input[placeholder='First Name']
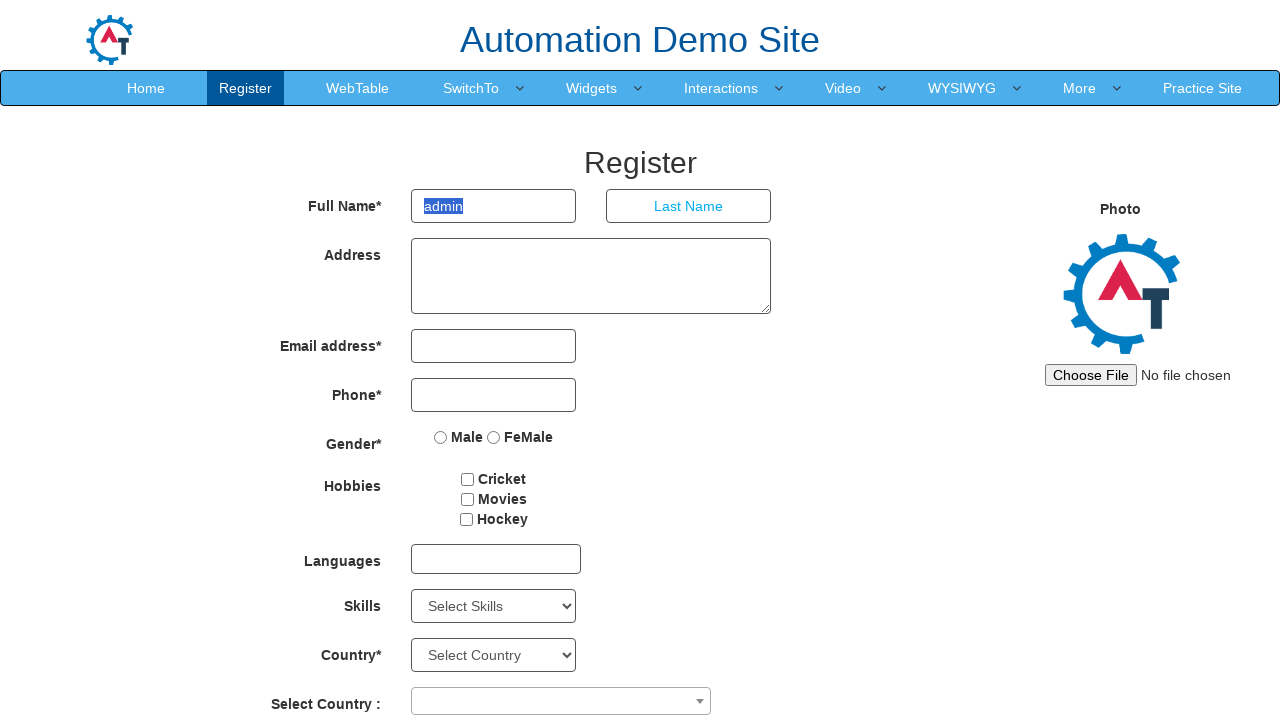

Copied text from first name field using Ctrl+C
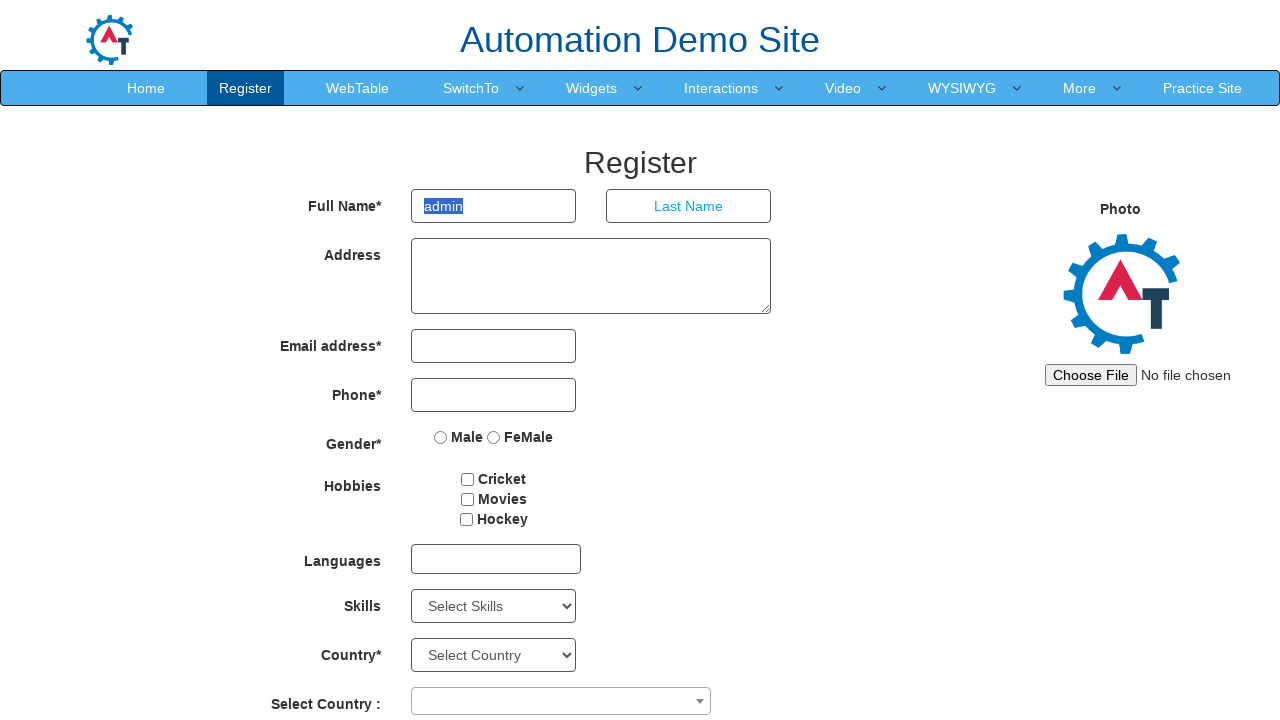

Clicked on last name field at (689, 206) on input[placeholder='Last Name']
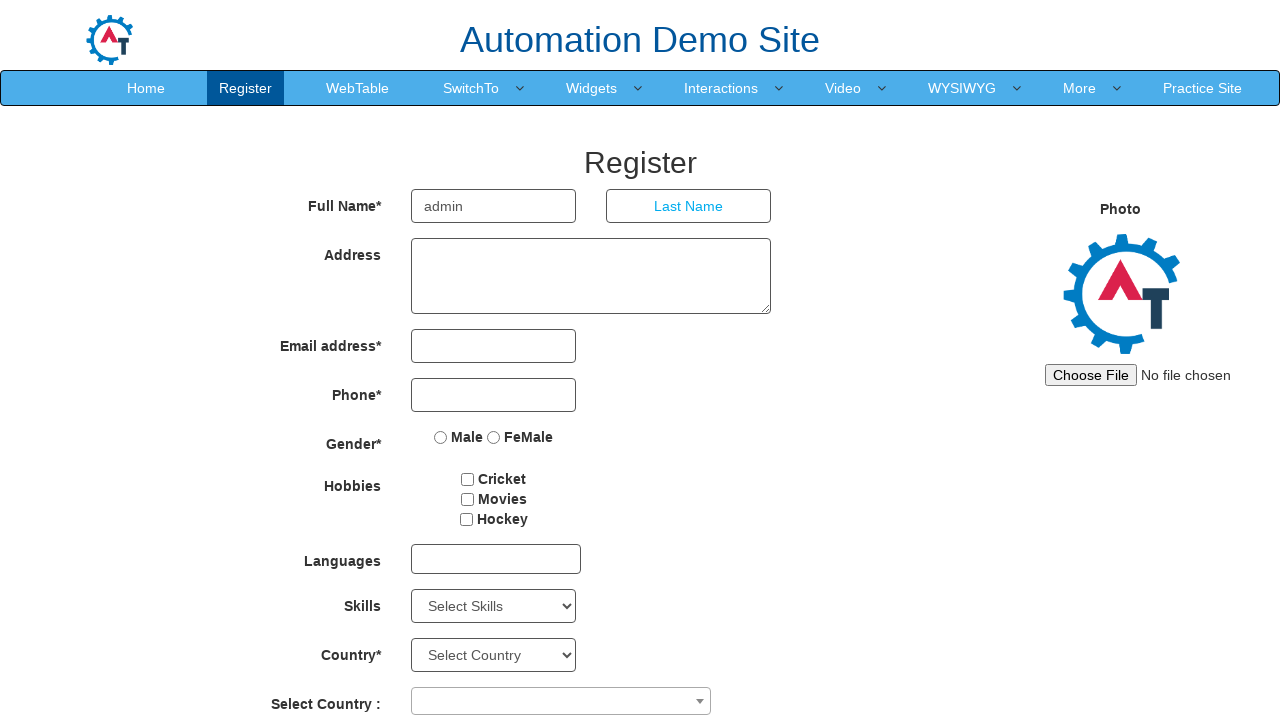

Pasted copied text into last name field using Ctrl+V
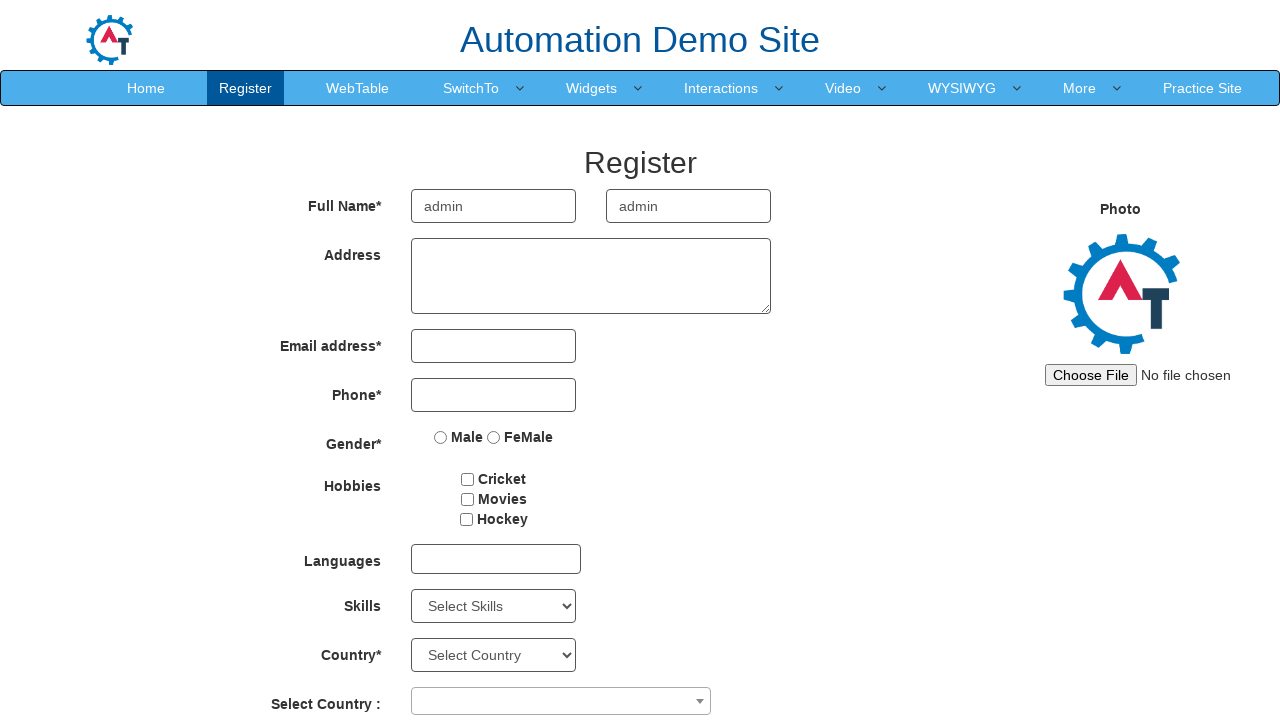

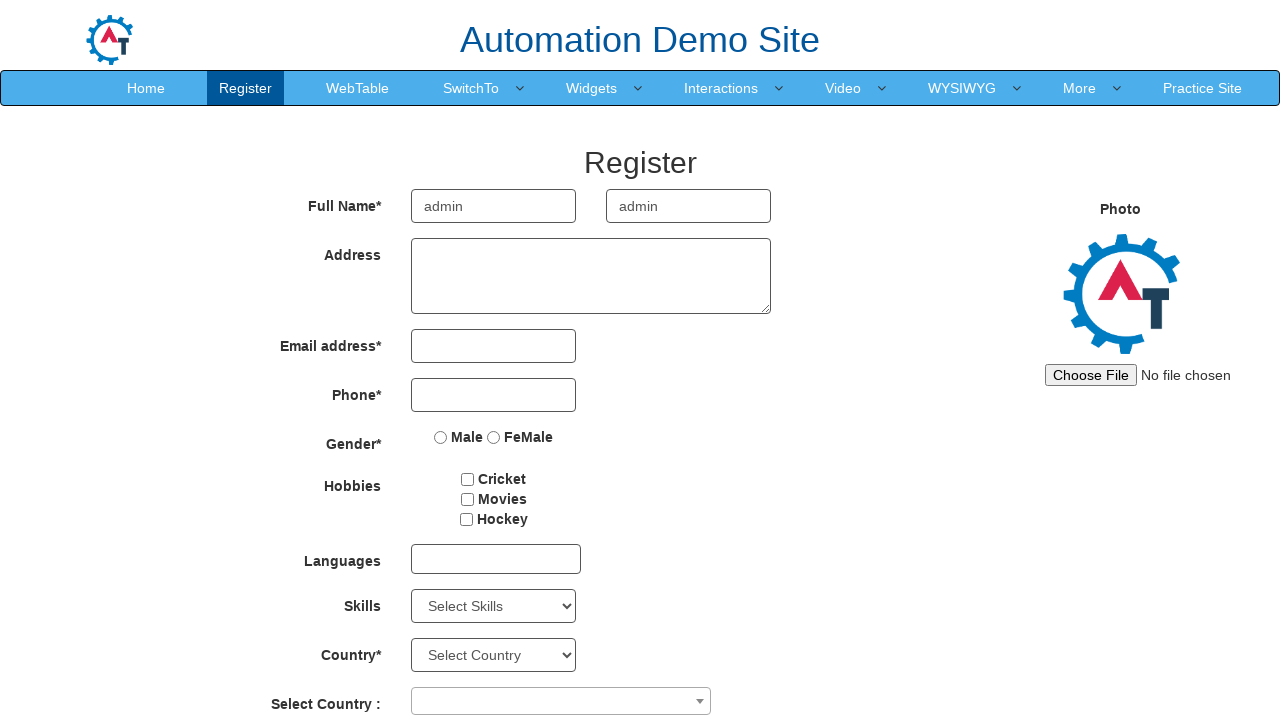